Tests browser window handling by clicking a button to open a new tab, switching to the child window to click a link, switching back to the main window, and clicking another button to open a new window.

Starting URL: https://skpatro.github.io/demo/links/

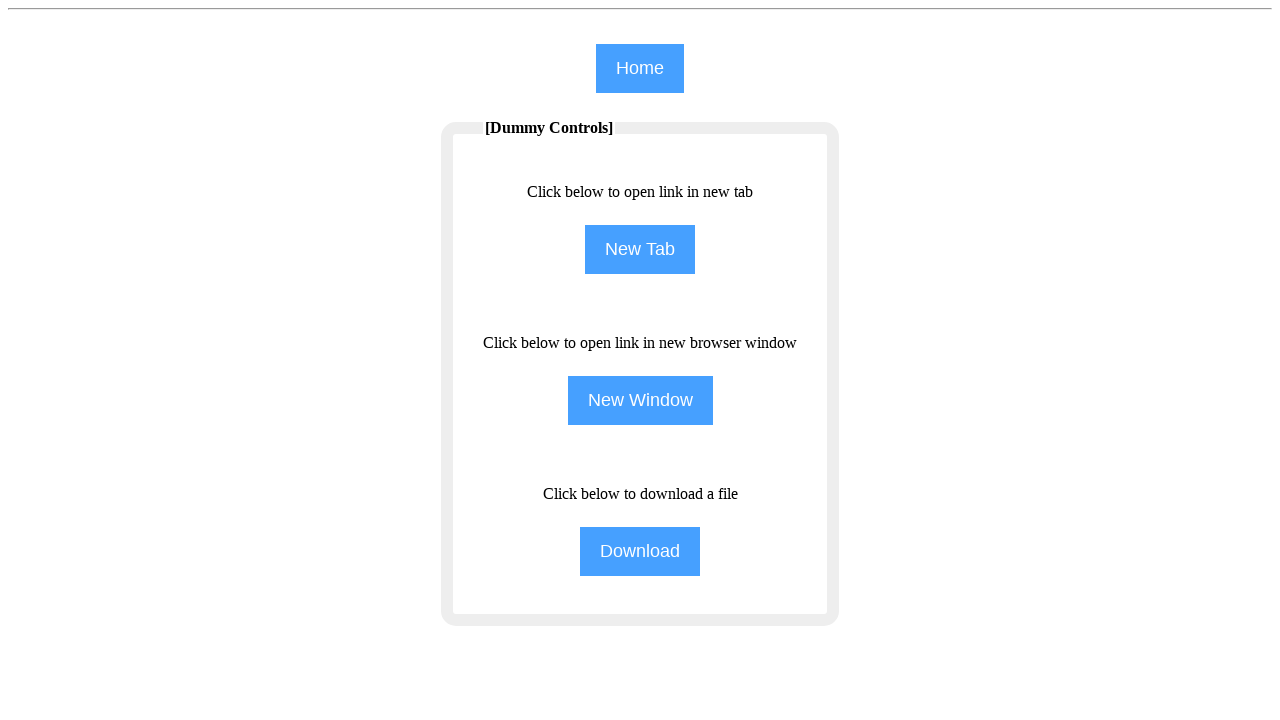

Clicked NewTab button to open a new tab at (640, 250) on input[name='NewTab']
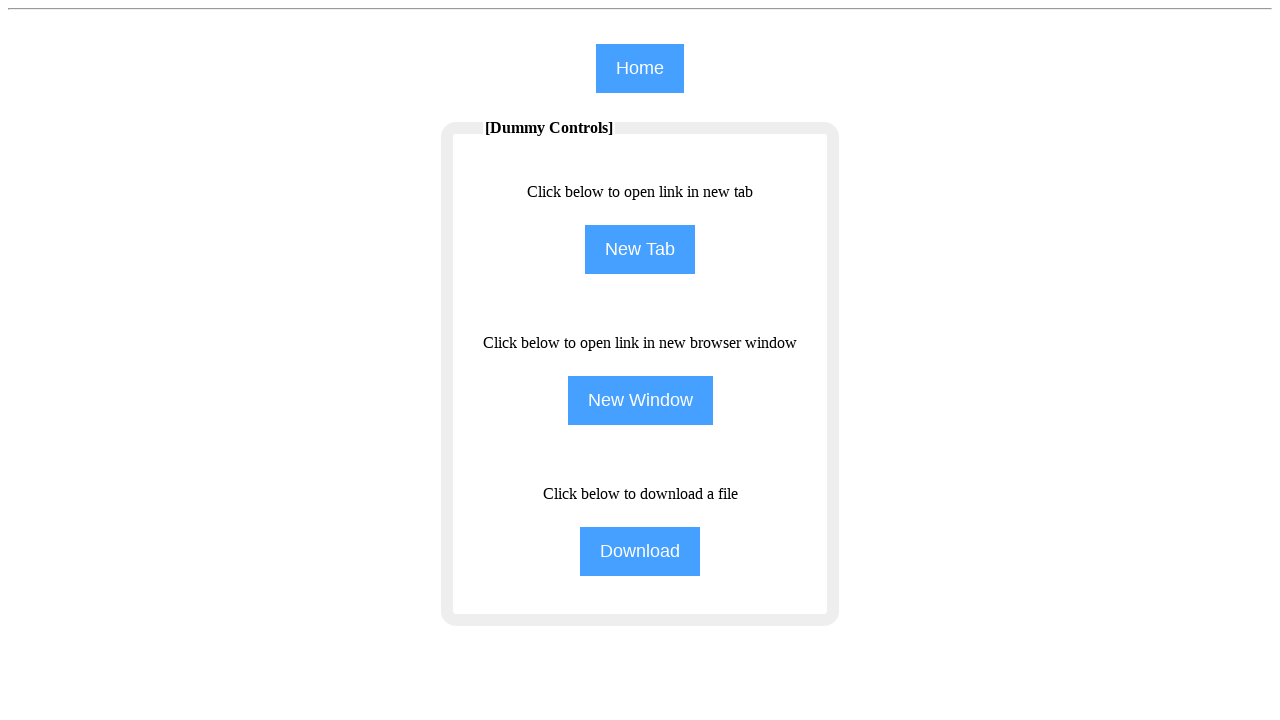

Waited for new tab to open
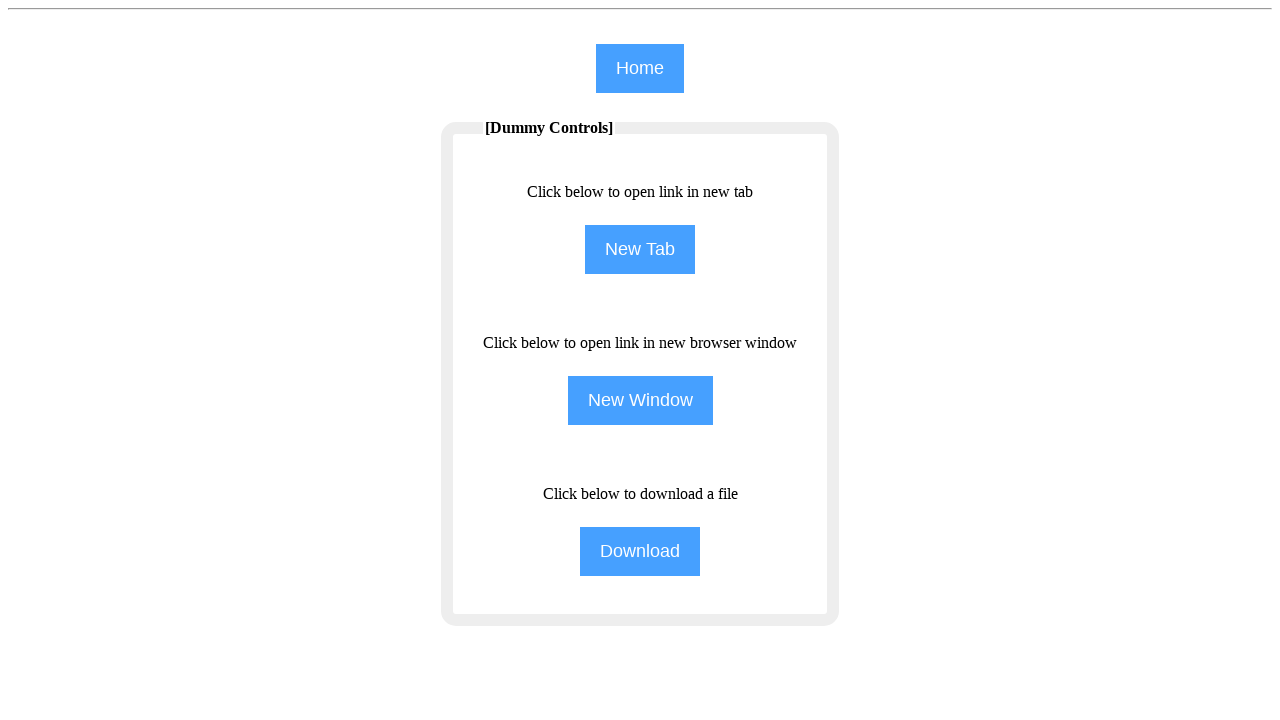

Retrieved all open pages/tabs from context
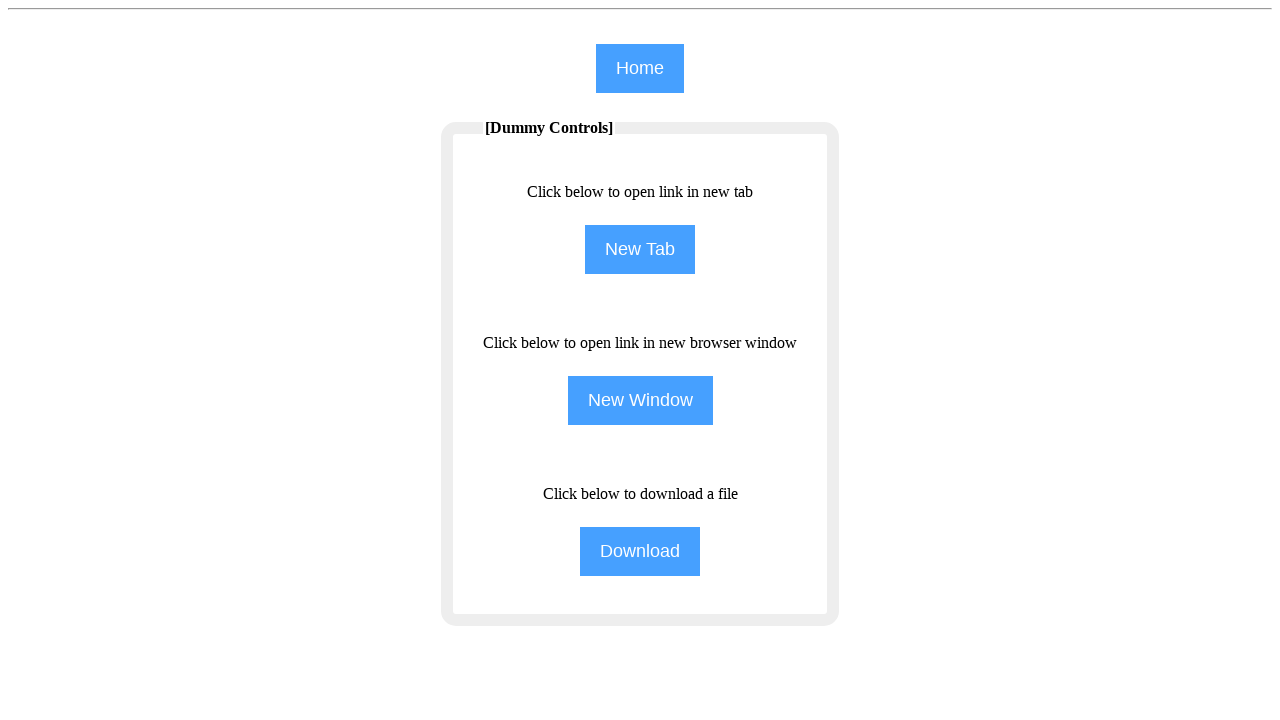

Switched to child window (second tab)
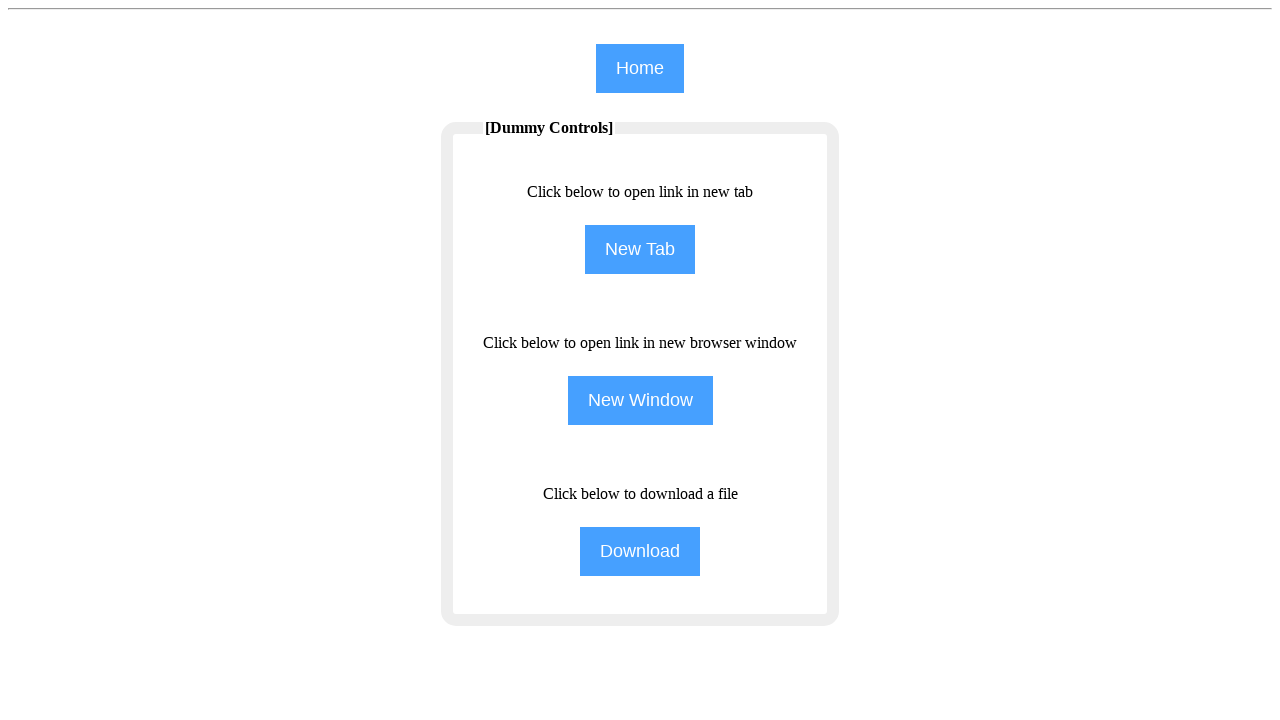

Clicked Training link in child window at (980, 81) on (//span[text()='Training'])[1]
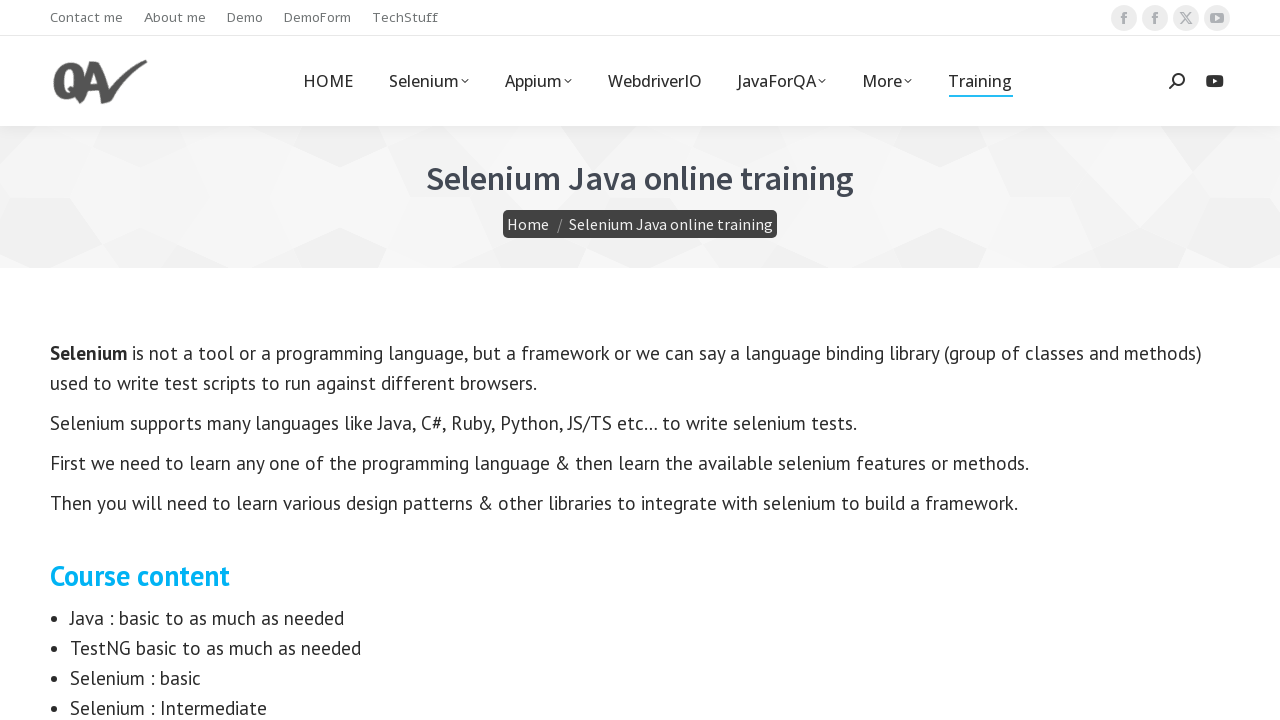

Waited for Training link to load
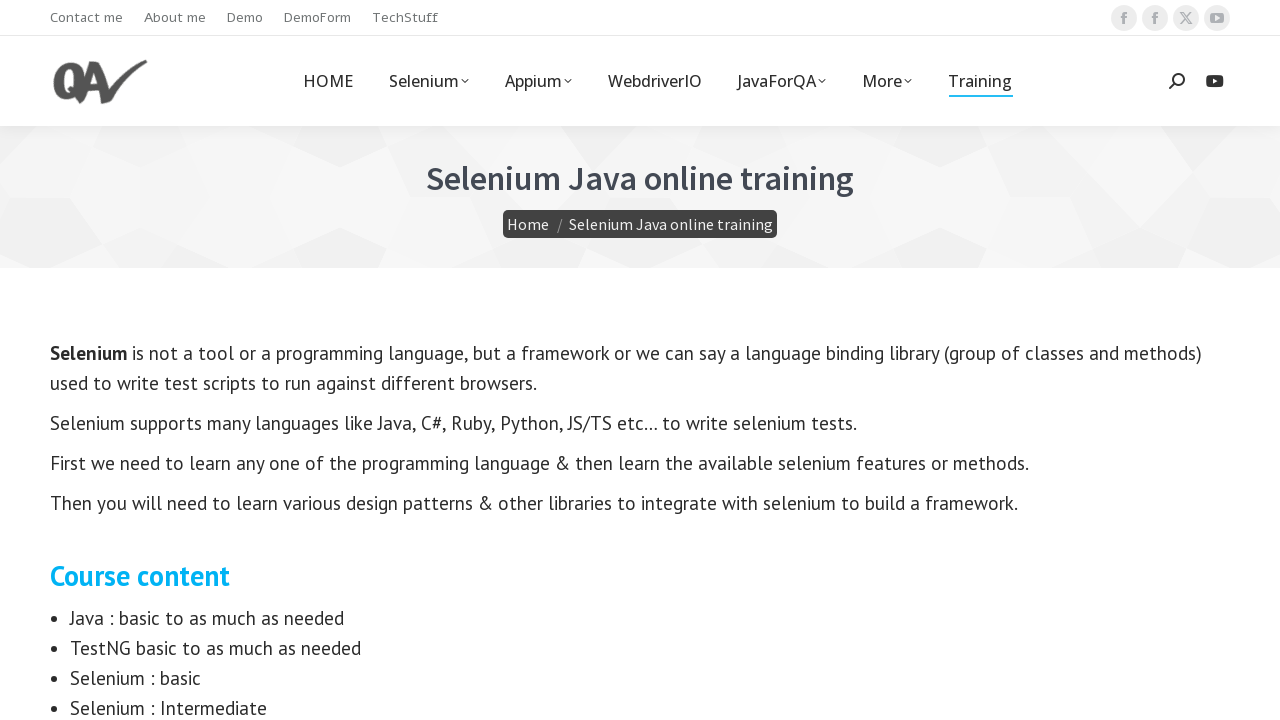

Switched back to main window
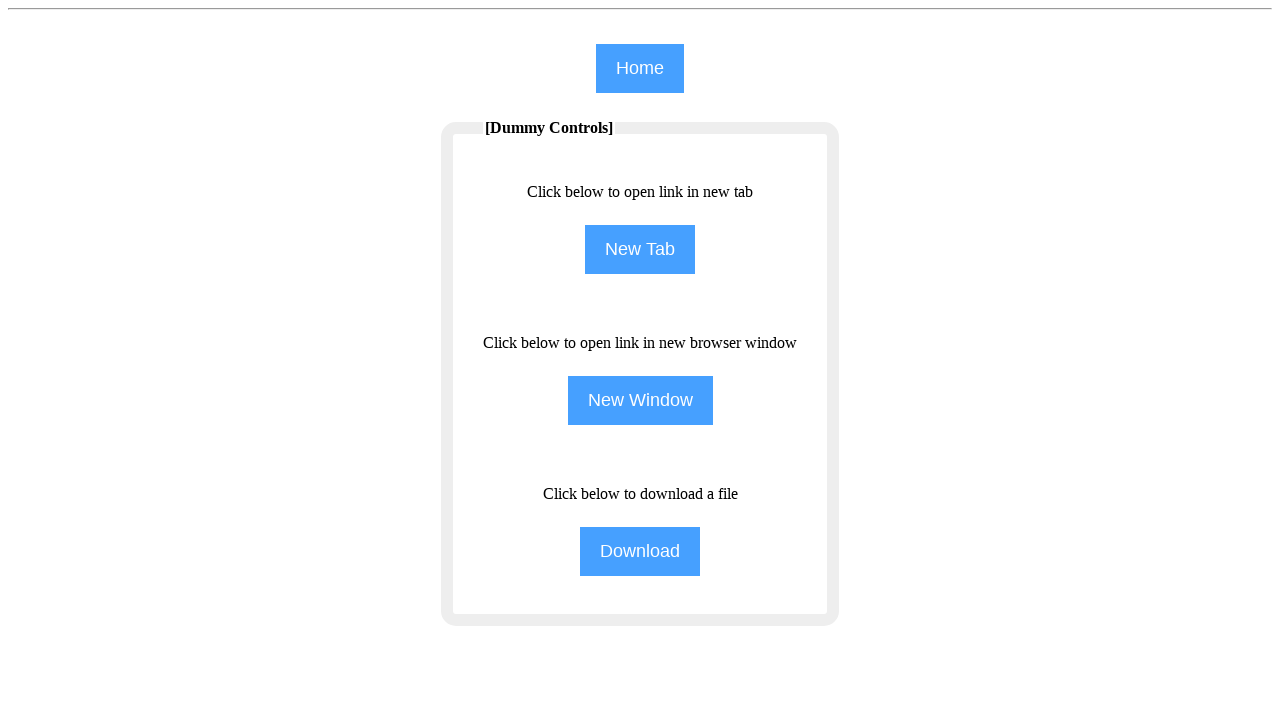

Clicked NewWindow button to open a new window at (640, 400) on input[name='NewWindow']
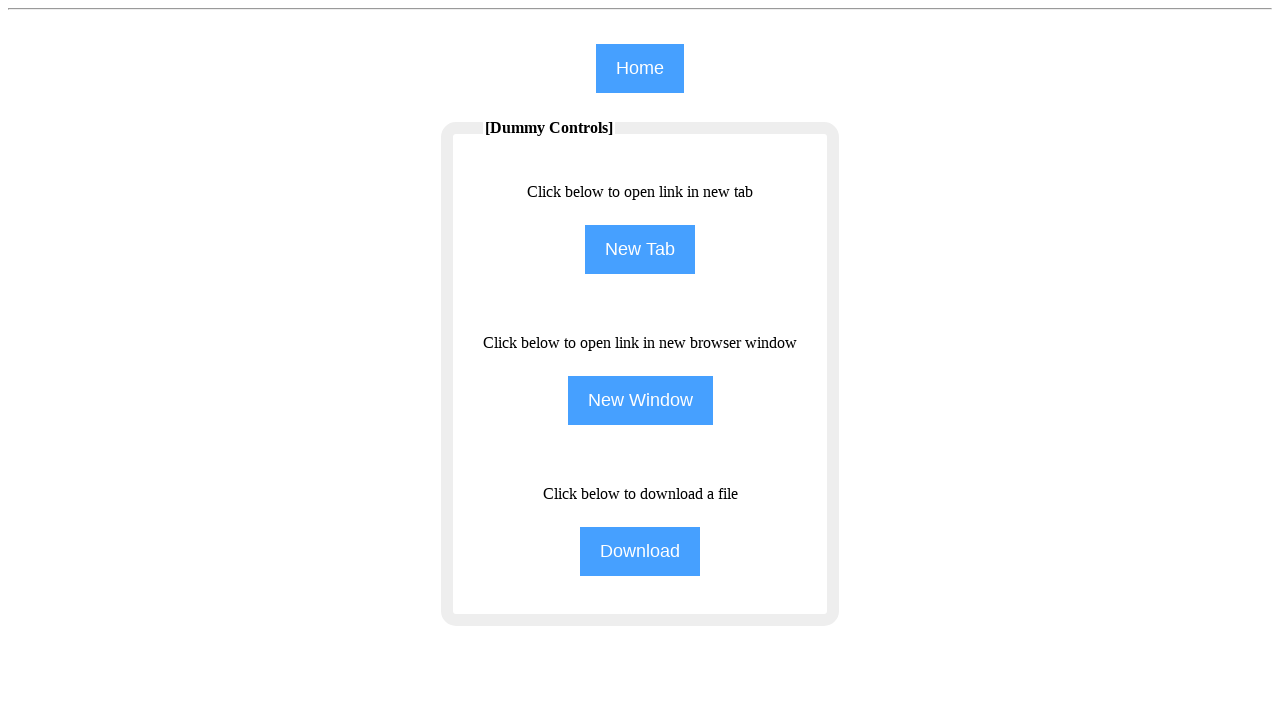

Waited for new window to open and load
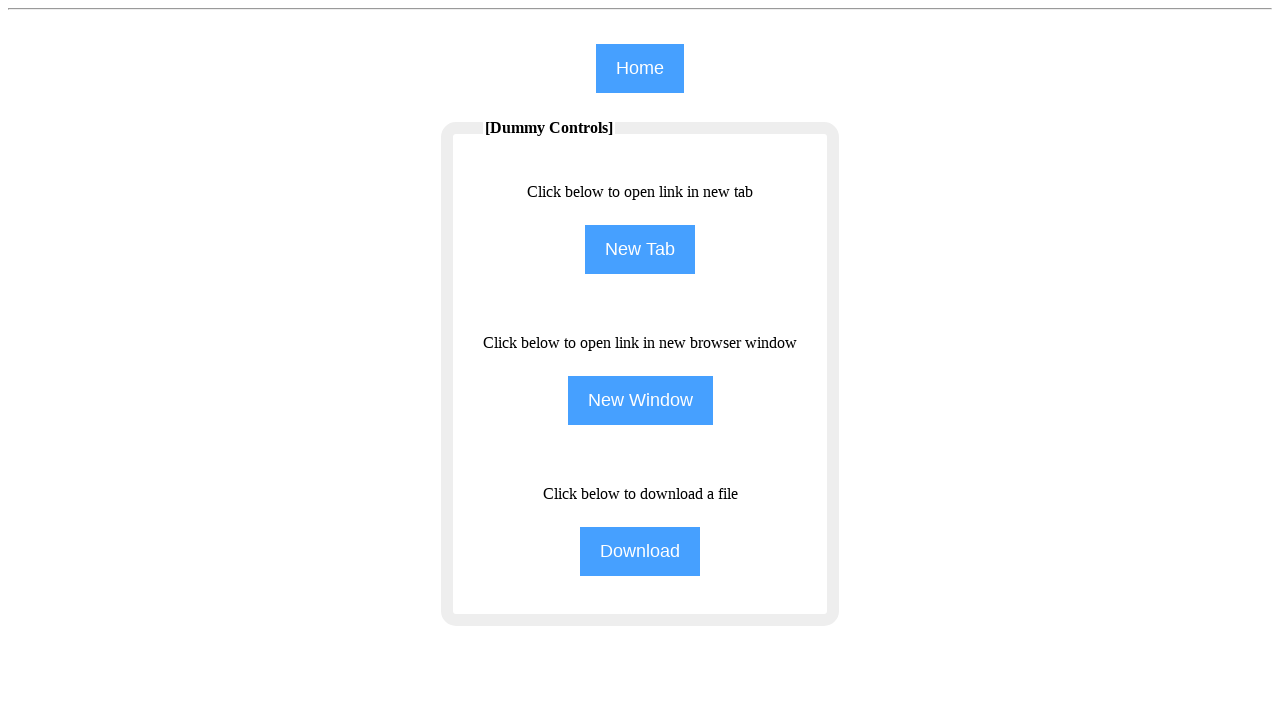

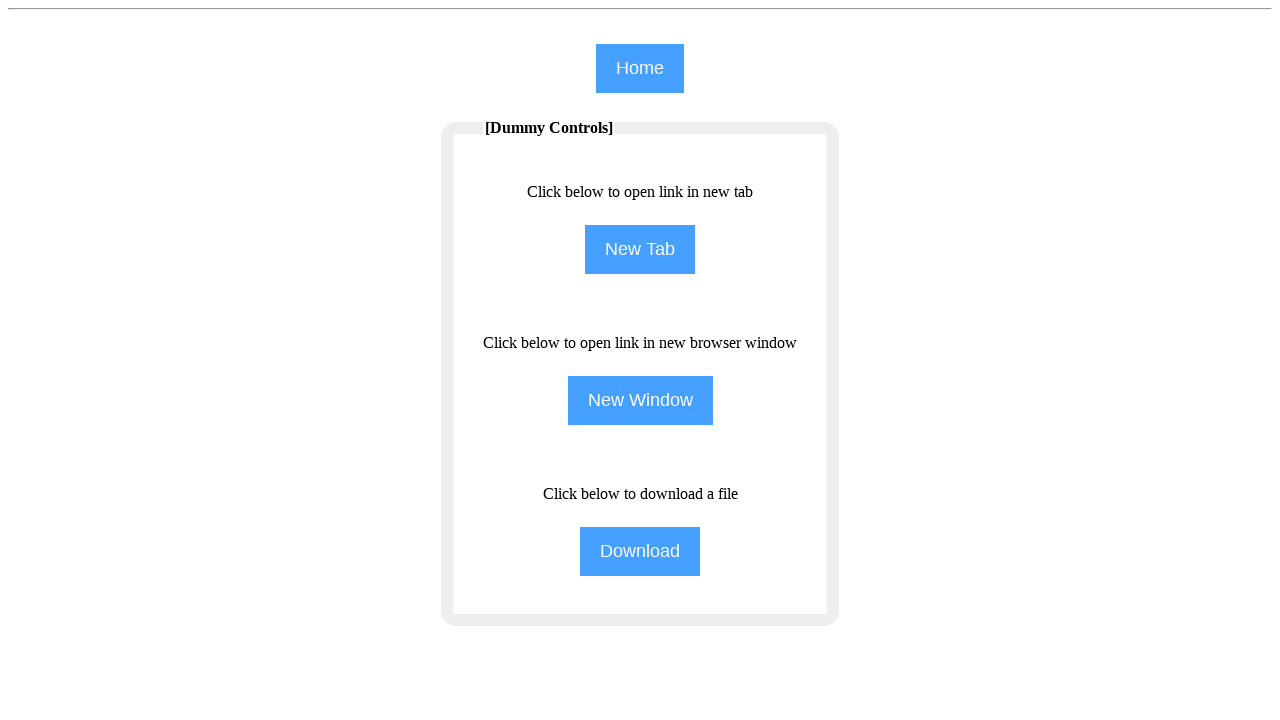